Solves a math problem on the page by extracting a value, calculating the result using logarithm, filling the answer, selecting checkboxes and radio buttons, and submitting the form

Starting URL: http://suninjuly.github.io/math.html

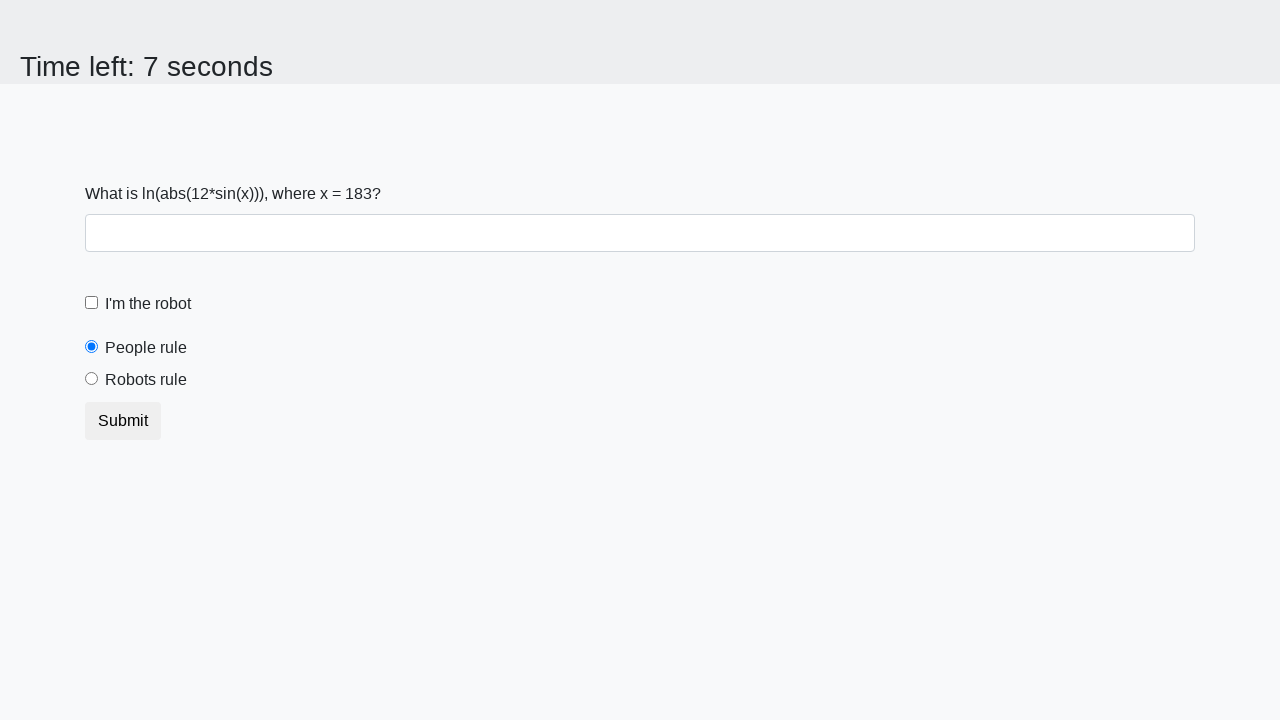

Located the input value element
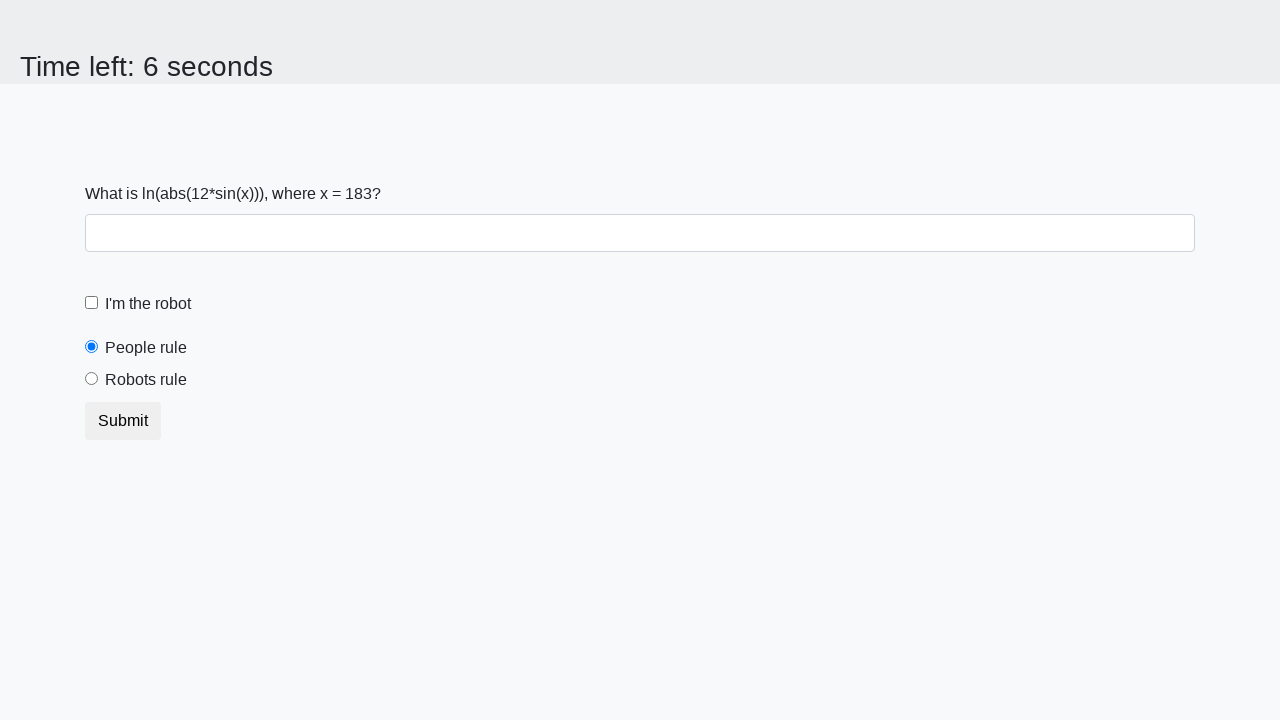

Extracted value from input element: 183
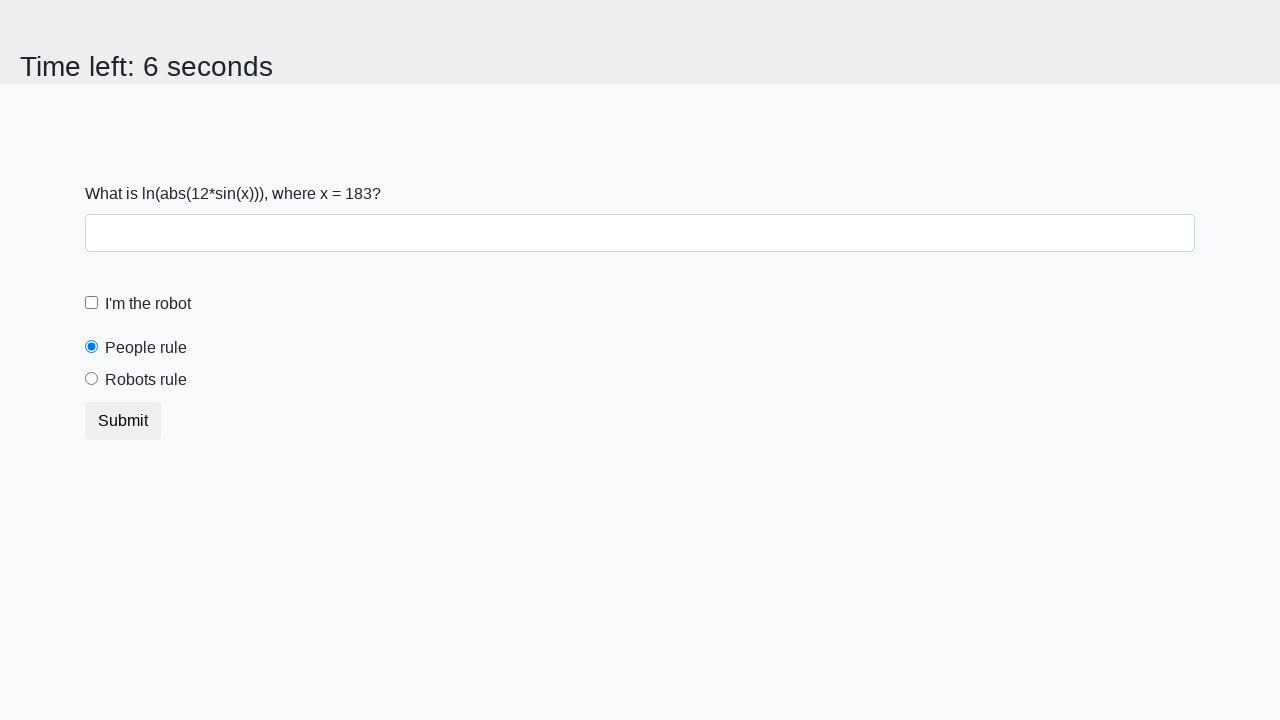

Calculated result using logarithm formula: 2.1405560315937113
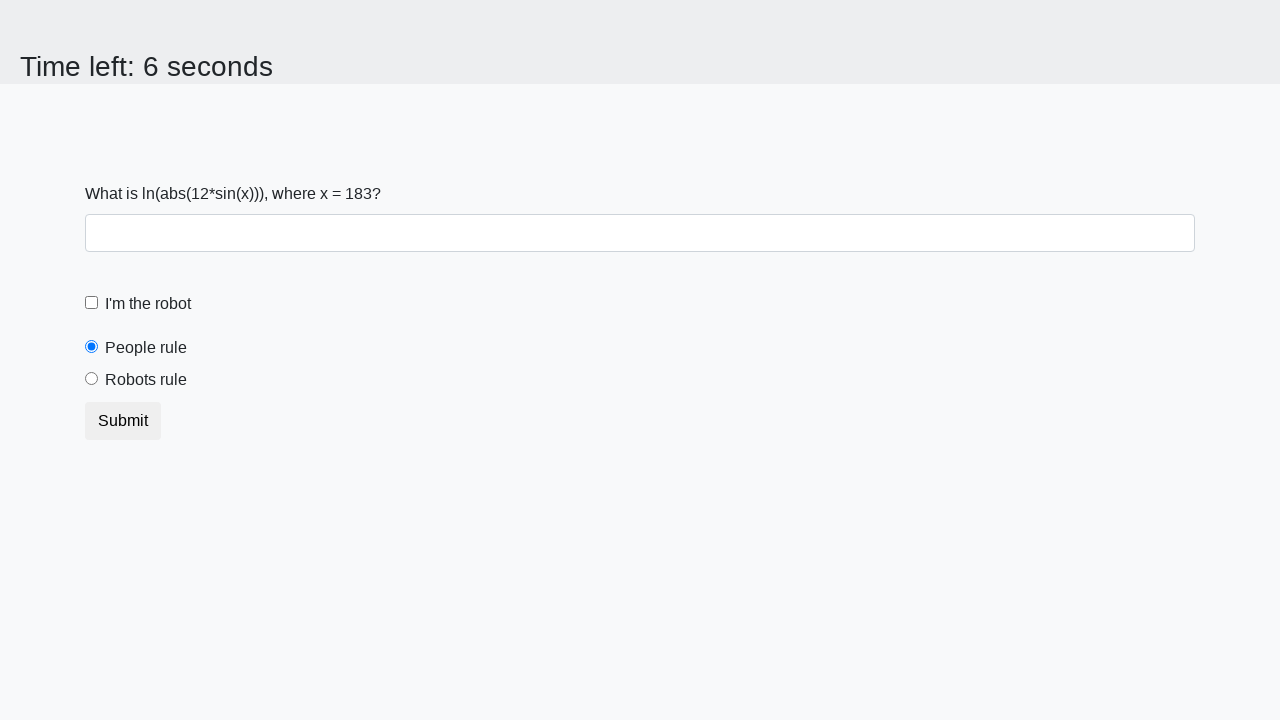

Filled answer field with calculated result: 2.1405560315937113 on #answer
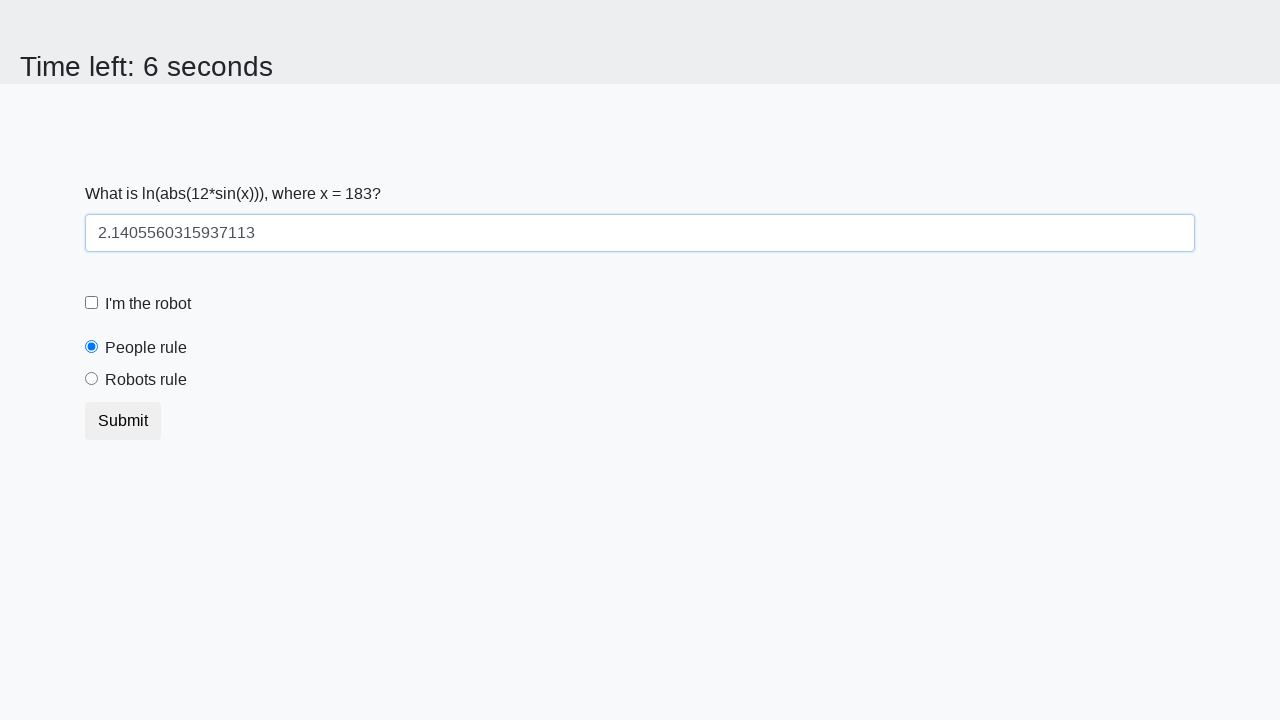

Clicked the checkbox at (92, 303) on .form-check.form-check-custom input
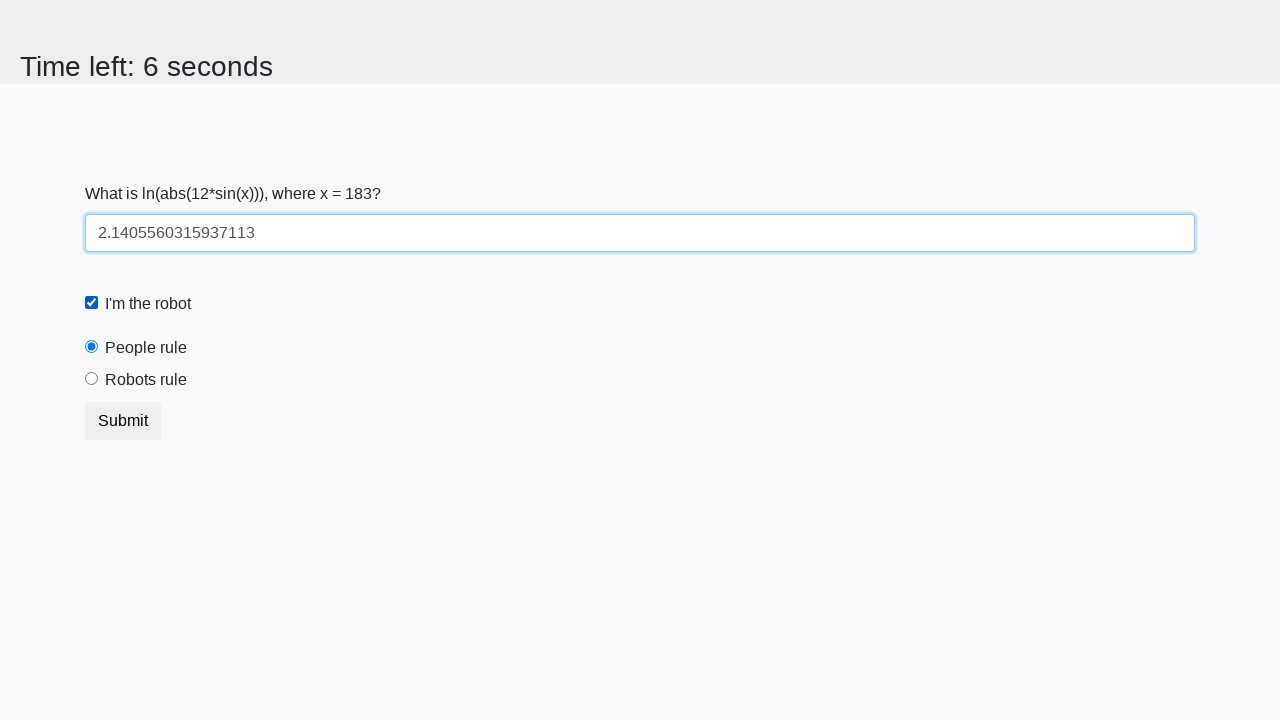

Selected the 'robots' radio button at (92, 379) on [value='robots']
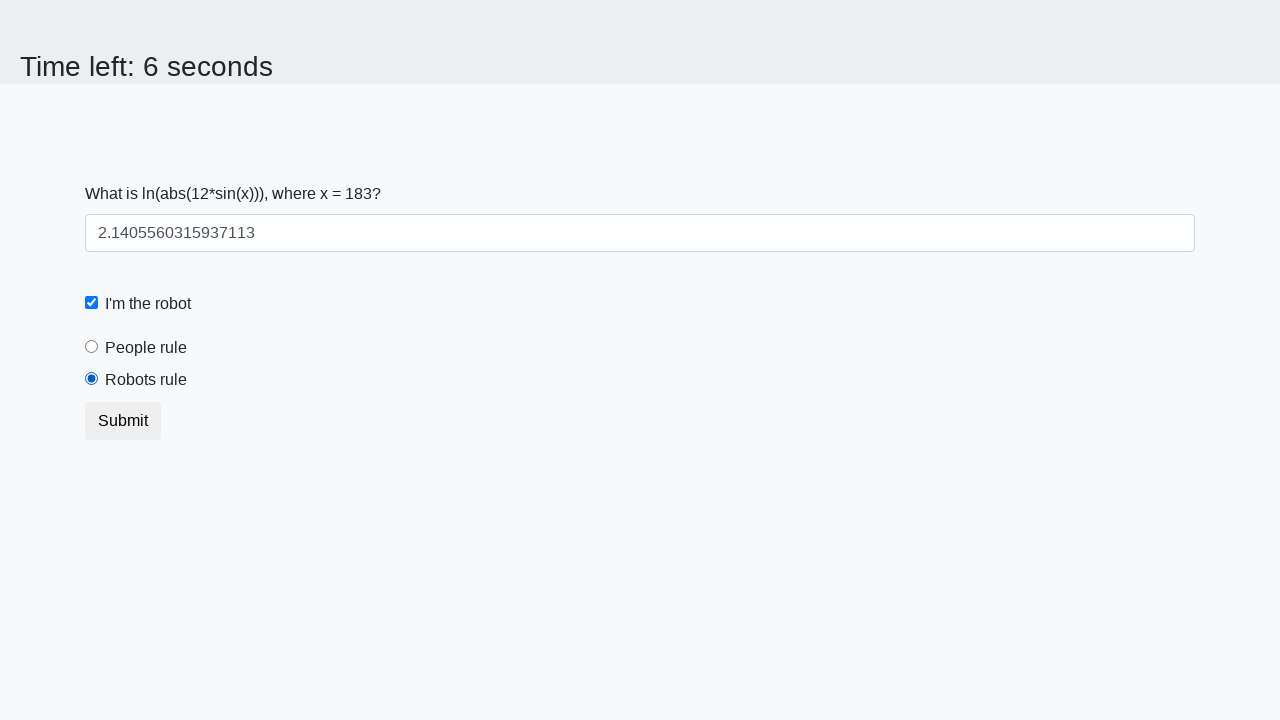

Submitted the form at (123, 421) on [type='submit']
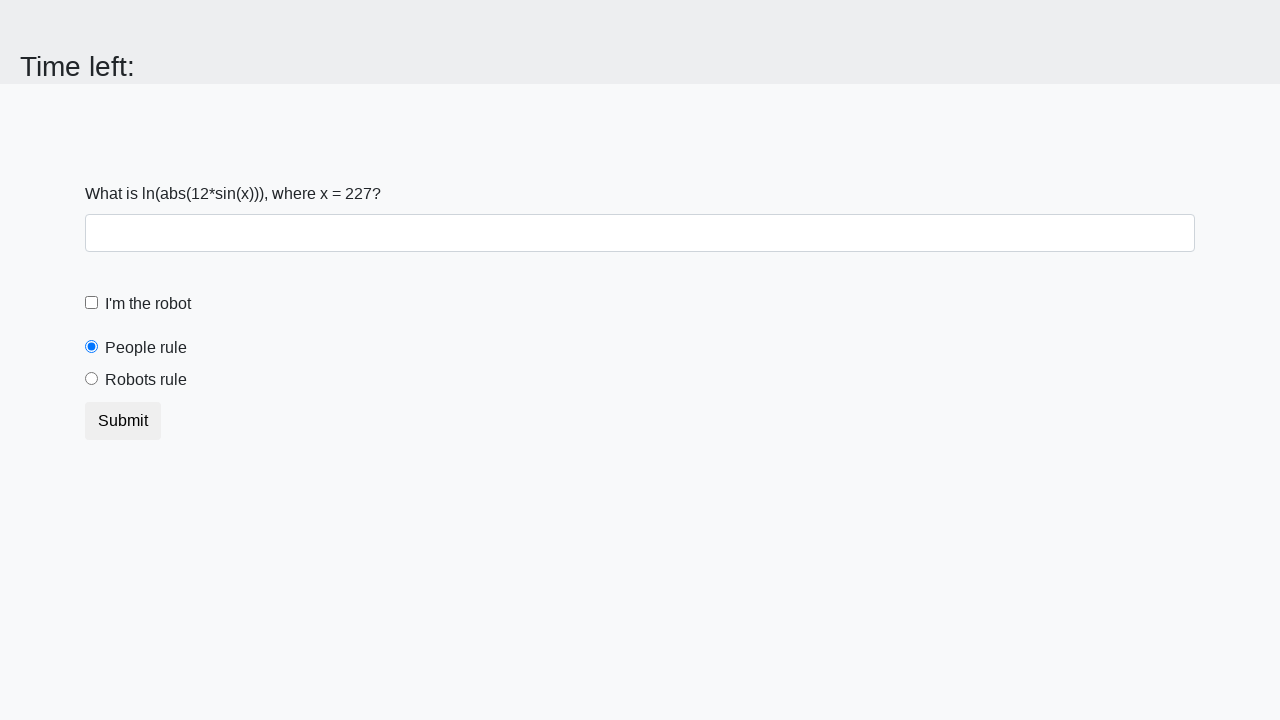

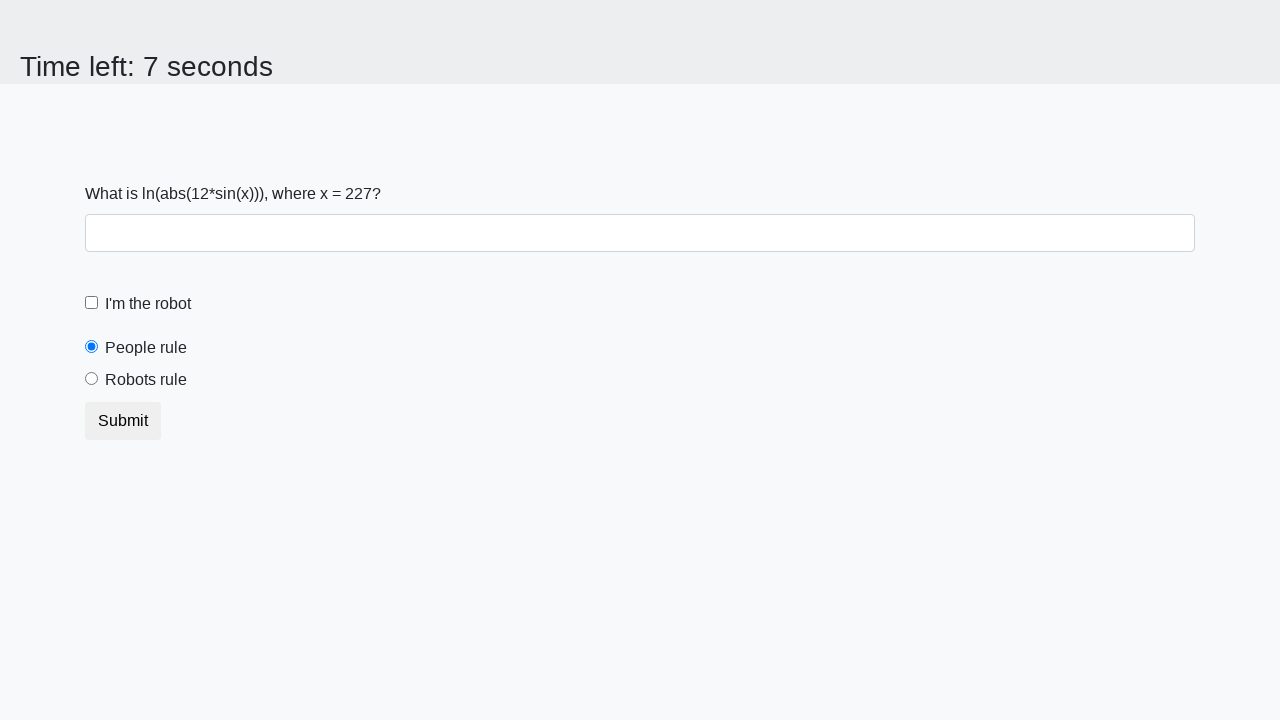